Tests a registration form by filling in first name, last name, email, phone, and address fields, then submits the form and verifies the success message is displayed.

Starting URL: http://suninjuly.github.io/registration1.html

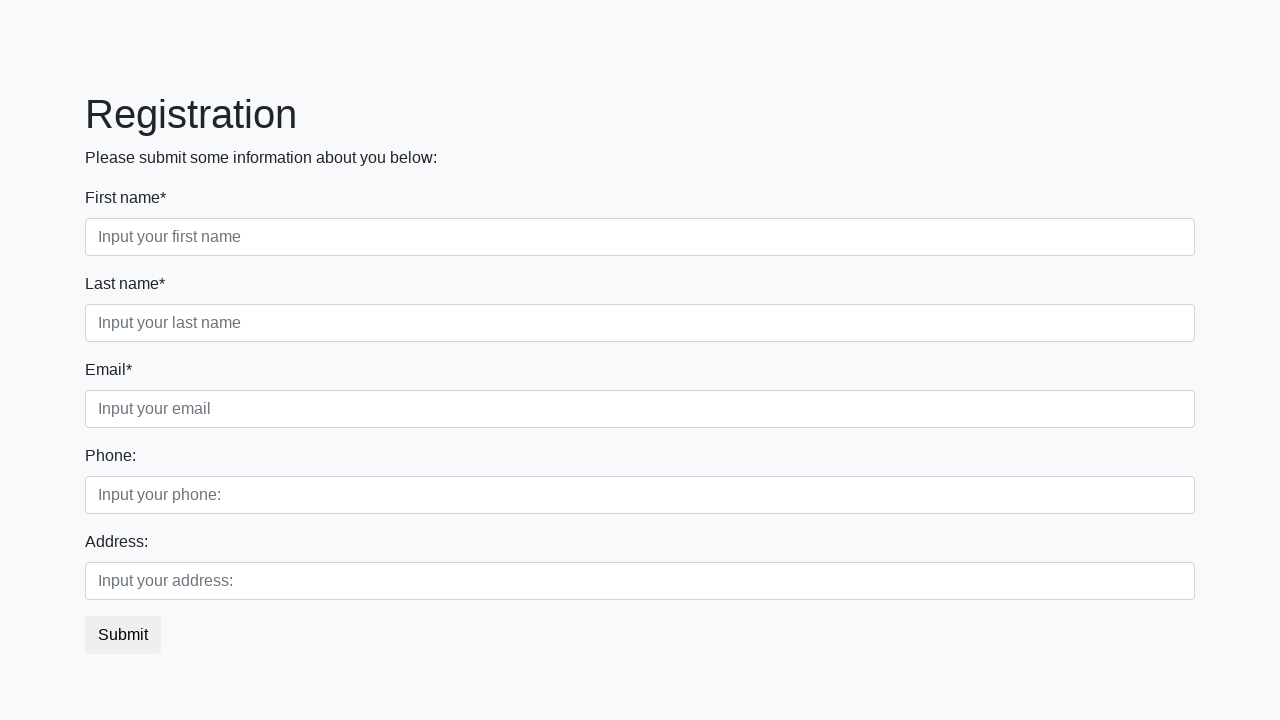

Filled first name field with 'Ivan' on [placeholder='Input your first name']
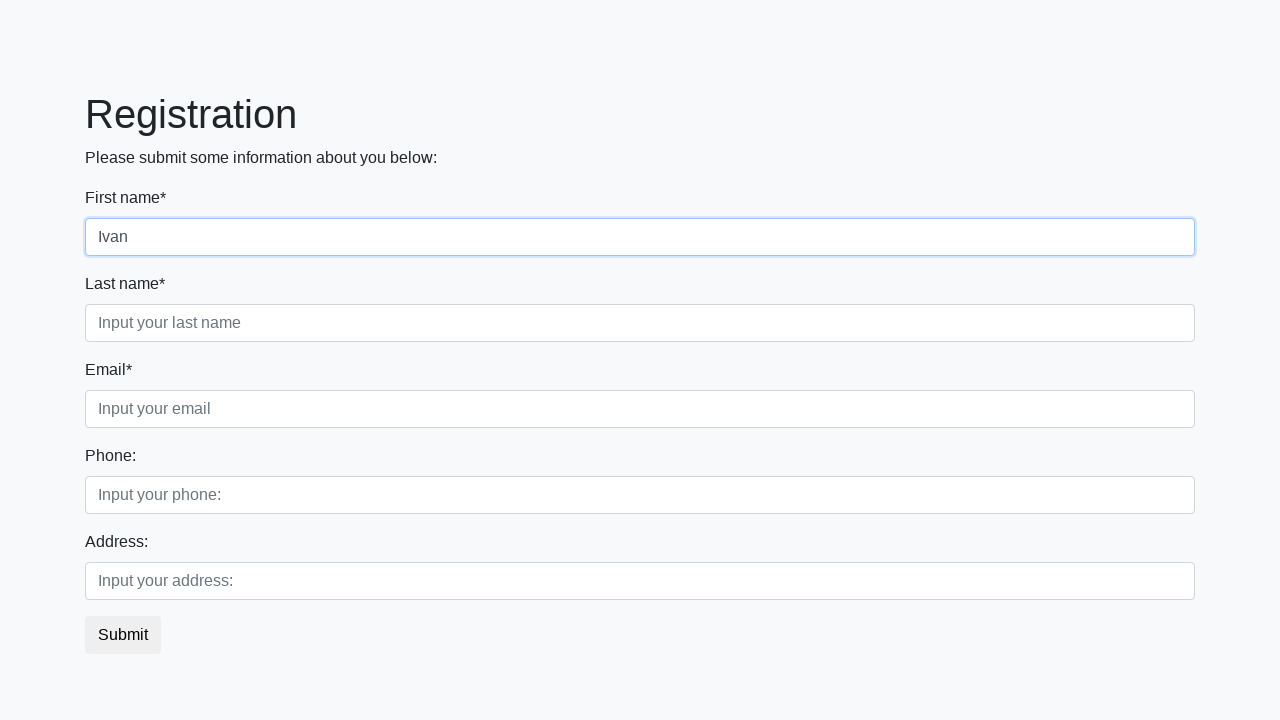

Filled last name field with 'Petrov' on [placeholder='Input your last name']
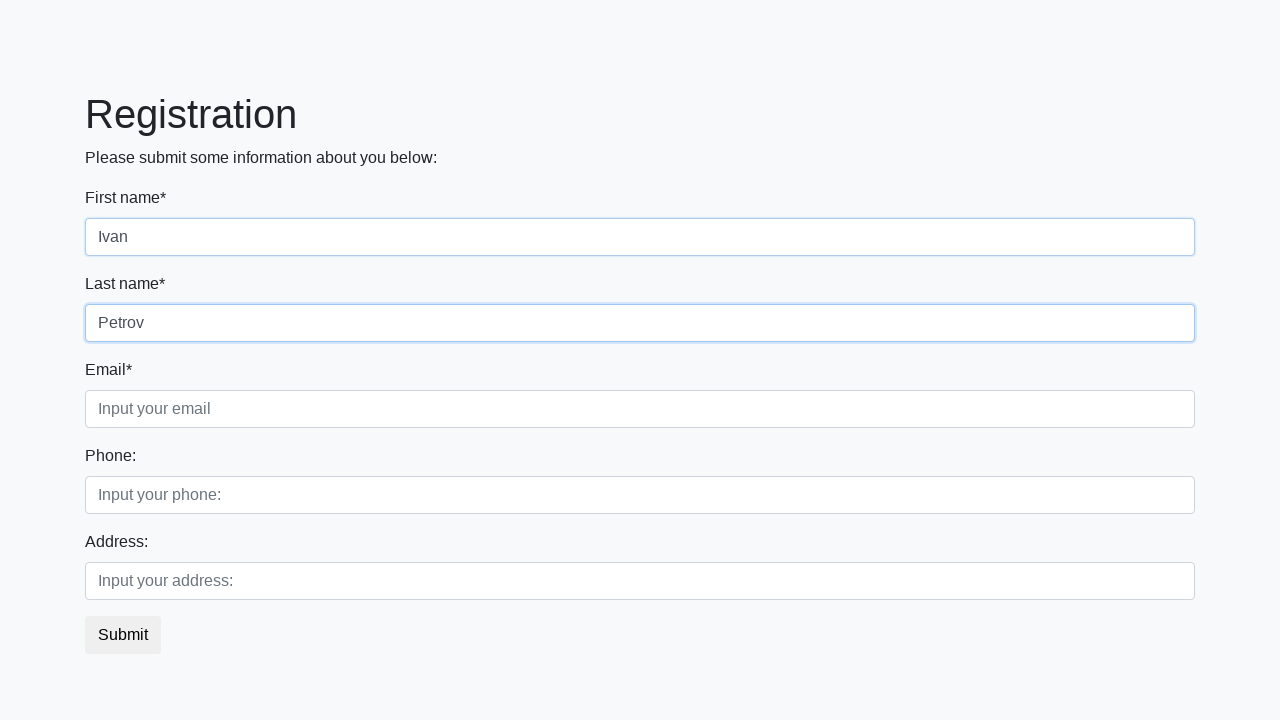

Filled email field with 'marta.testing@gmail.com' on [placeholder='Input your email']
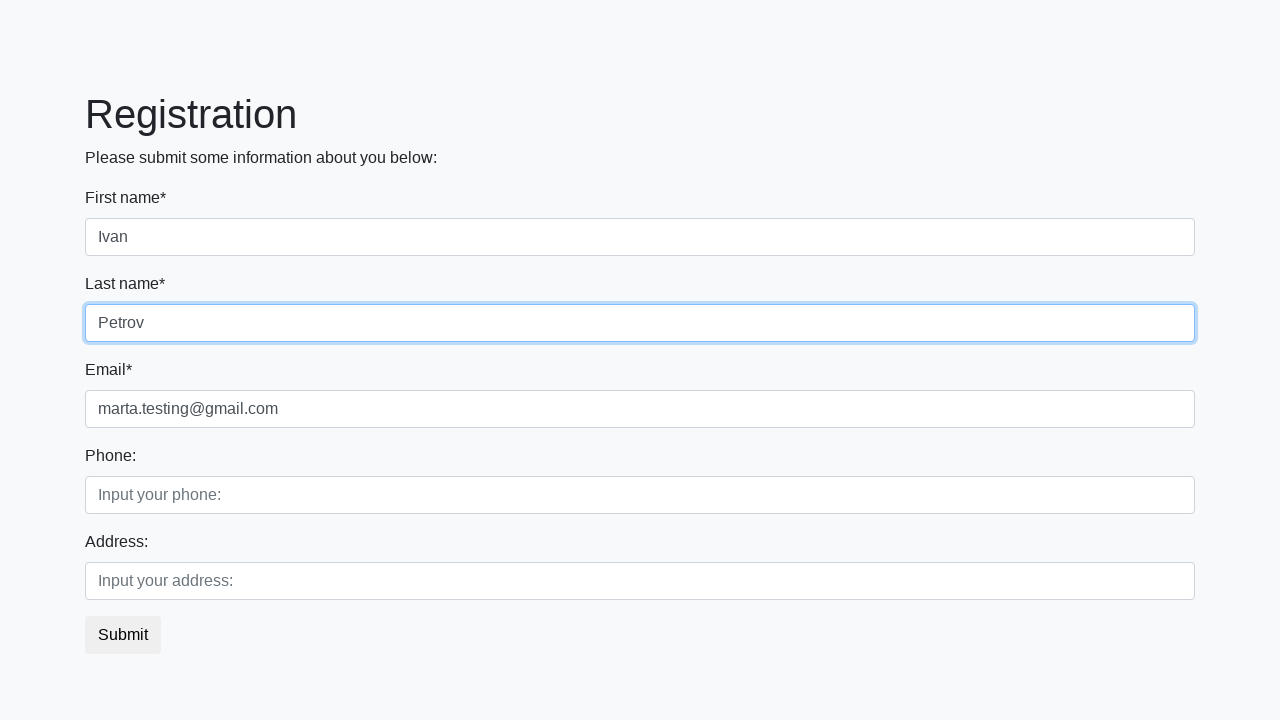

Filled phone field with '55598765' on [placeholder='Input your phone:']
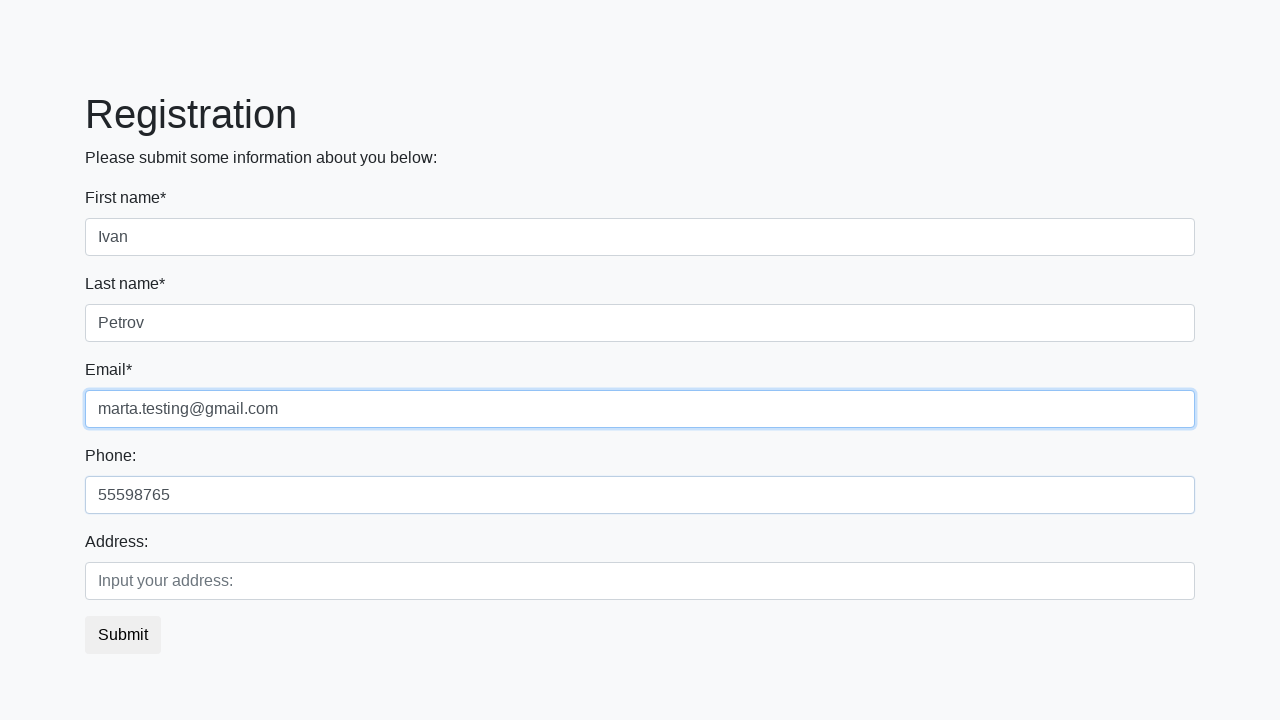

Filled address field with '1234 Main Street' on [placeholder='Input your address:']
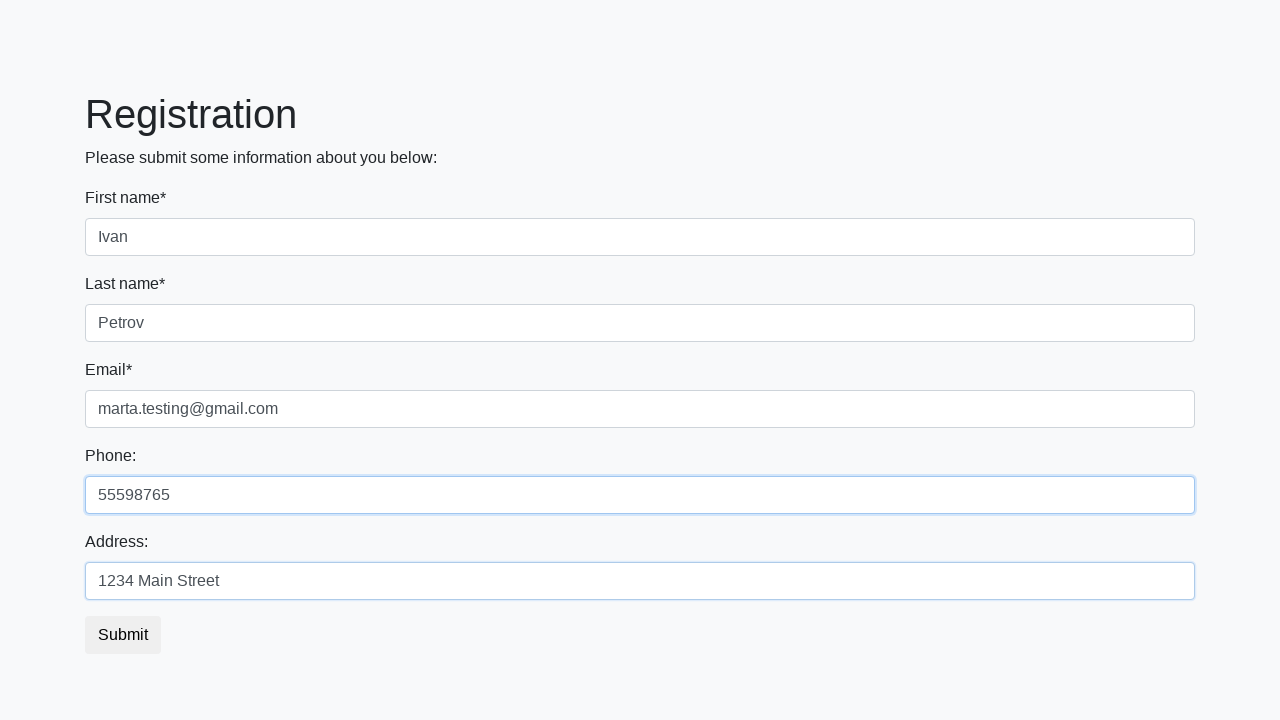

Clicked submit button to register at (123, 635) on button.btn
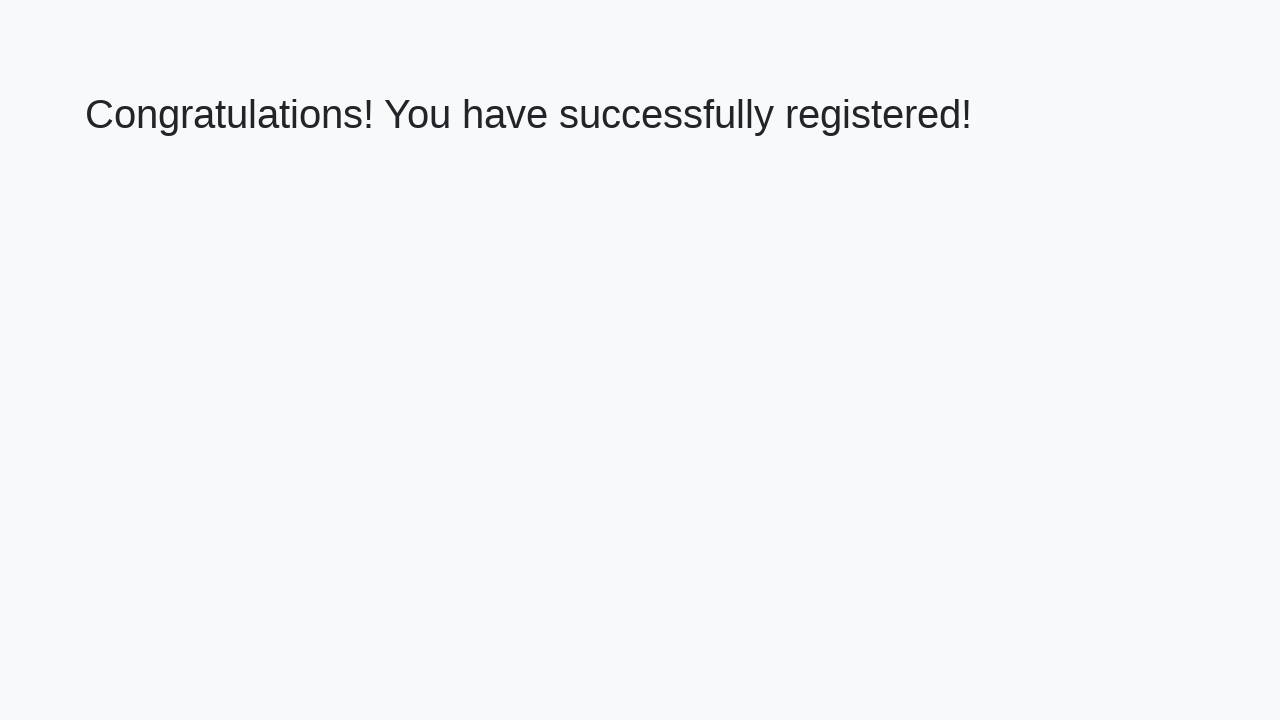

Success message header loaded
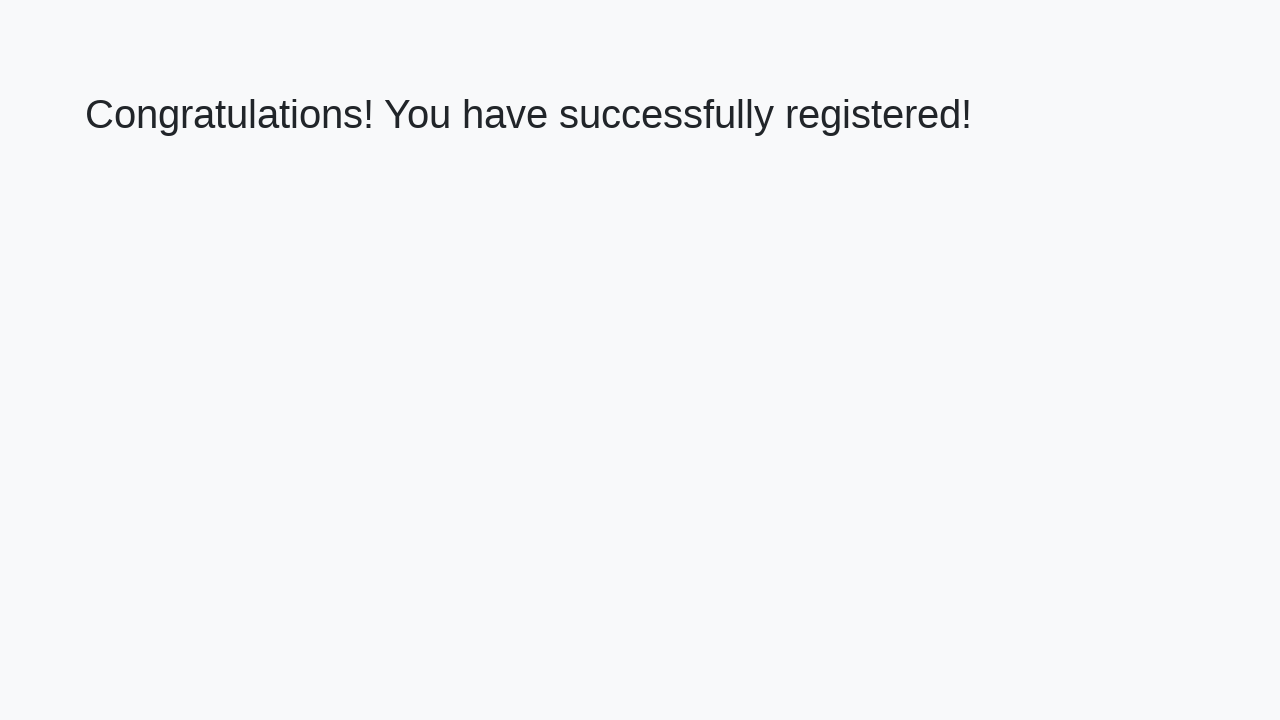

Retrieved success message text
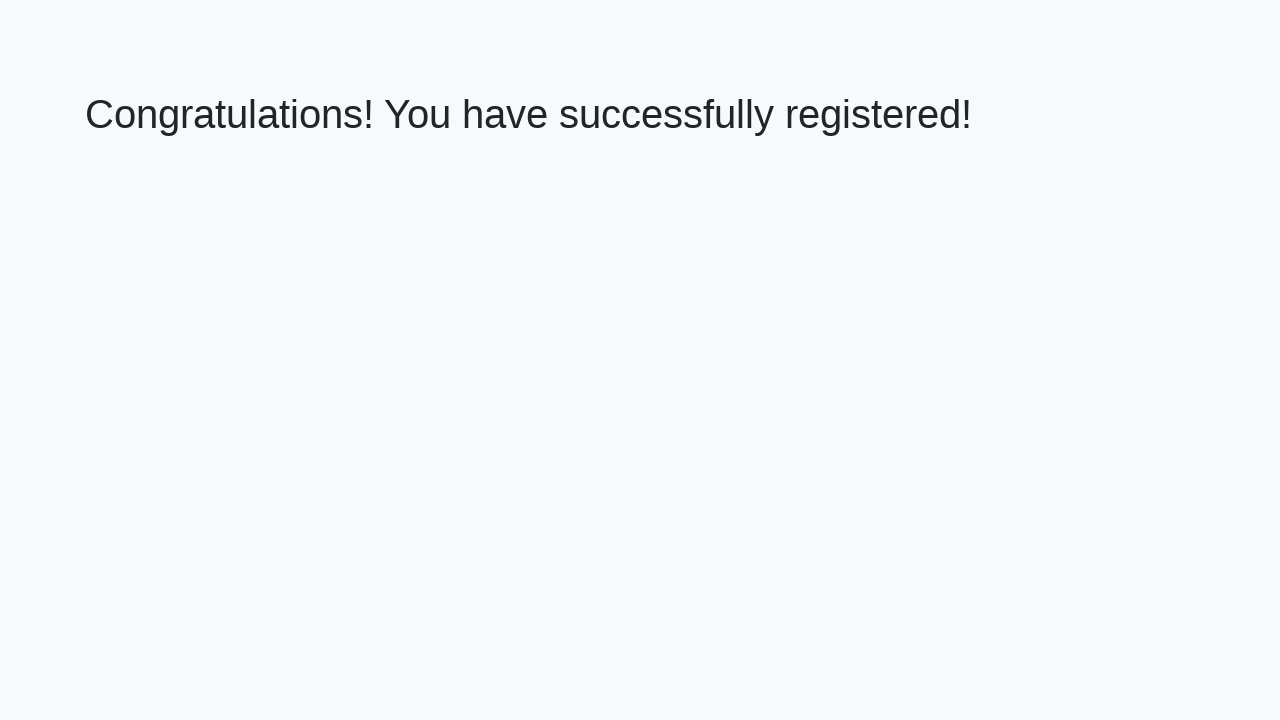

Verified success message: 'Congratulations! You have successfully registered!'
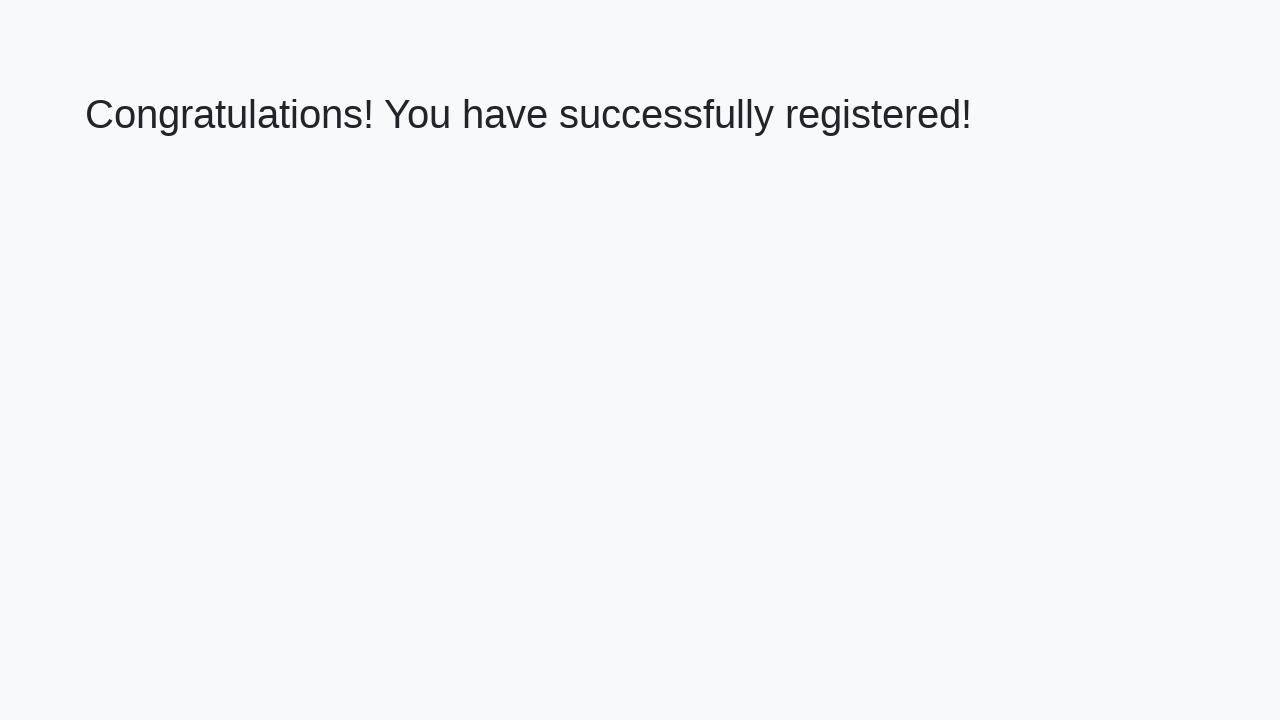

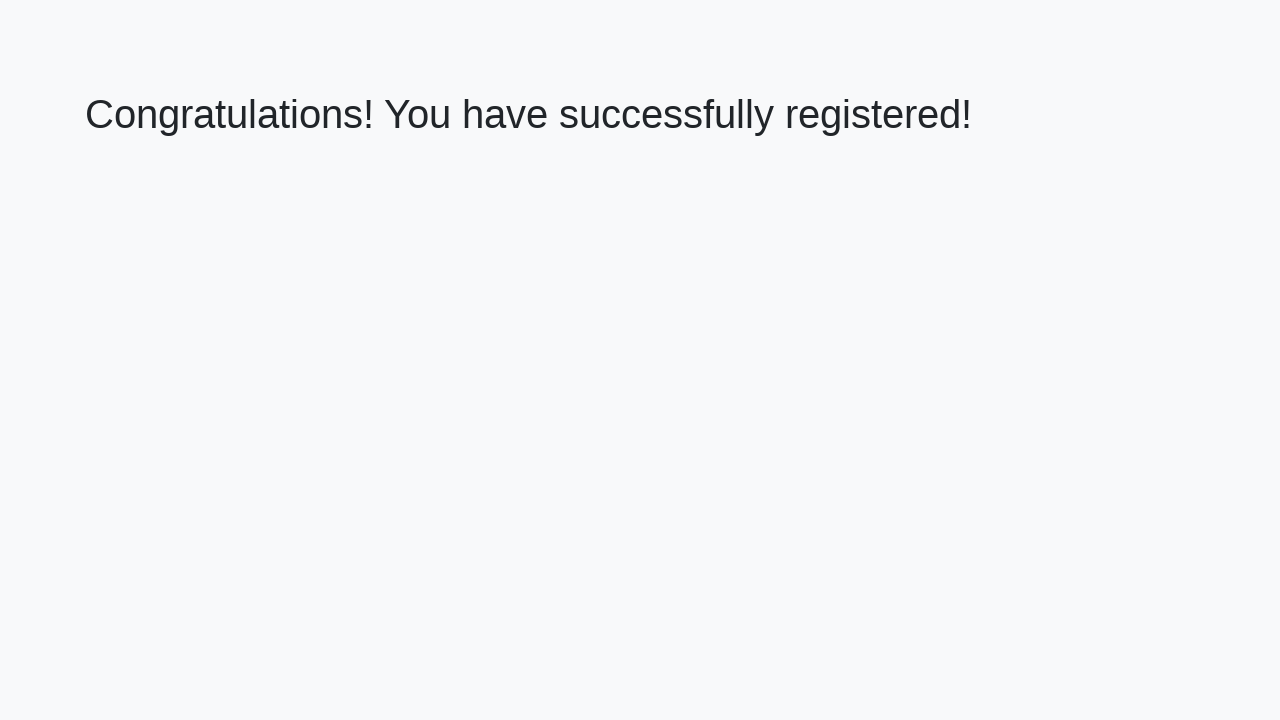